Tests right-click context menu functionality by performing a context click on a designated area, verifying the alert message, then clicking a link that opens a new window and verifying the content on the new page.

Starting URL: https://the-internet.herokuapp.com/context_menu

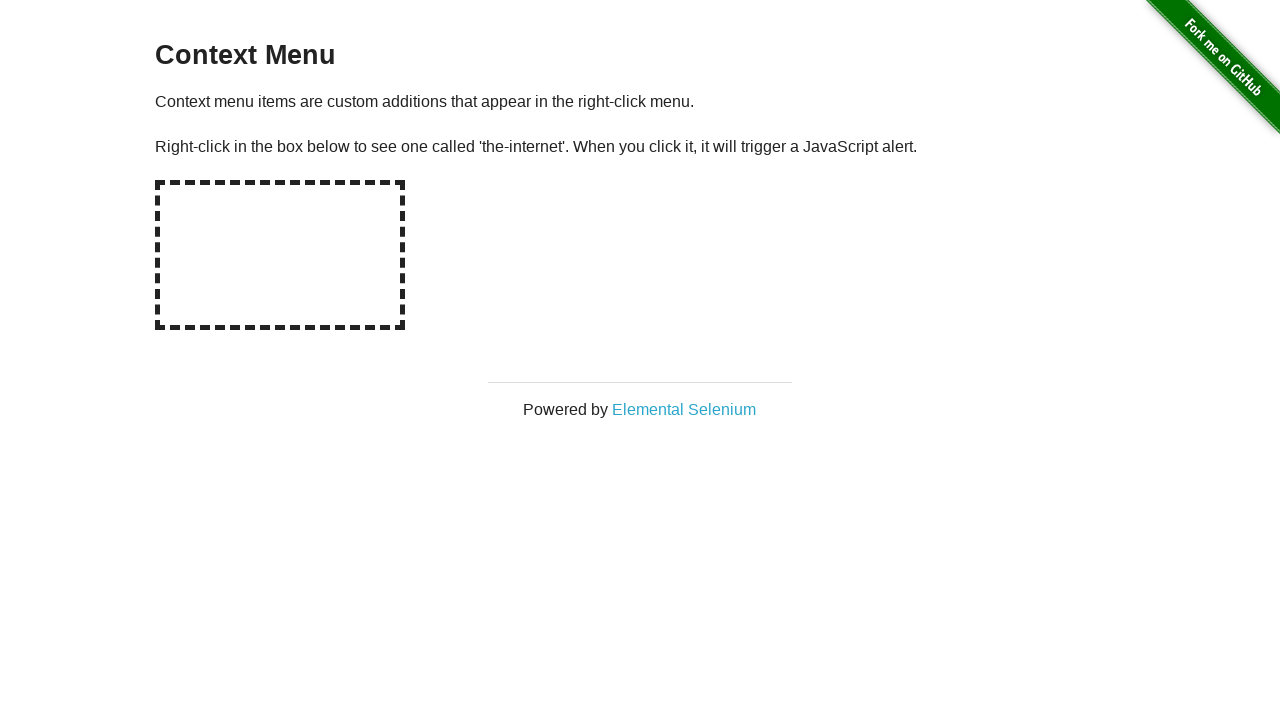

Right-clicked on the context menu hot-spot area at (280, 255) on #hot-spot
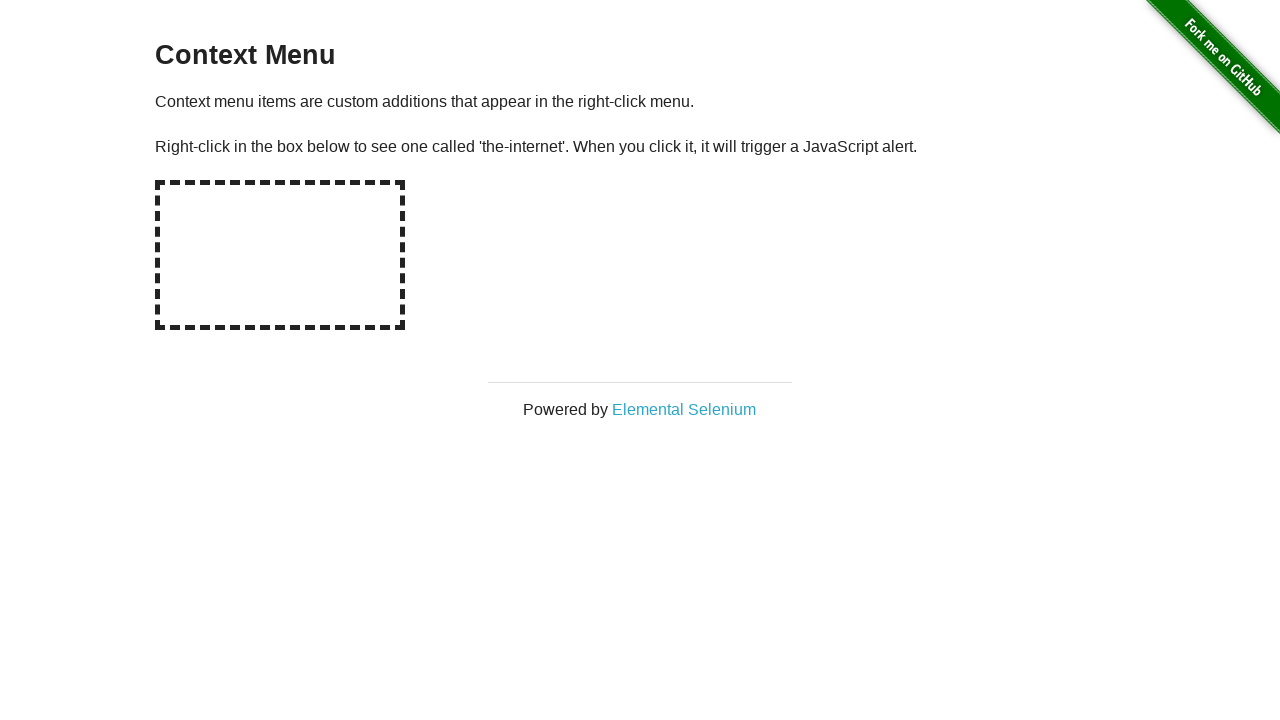

Retrieved alert text content
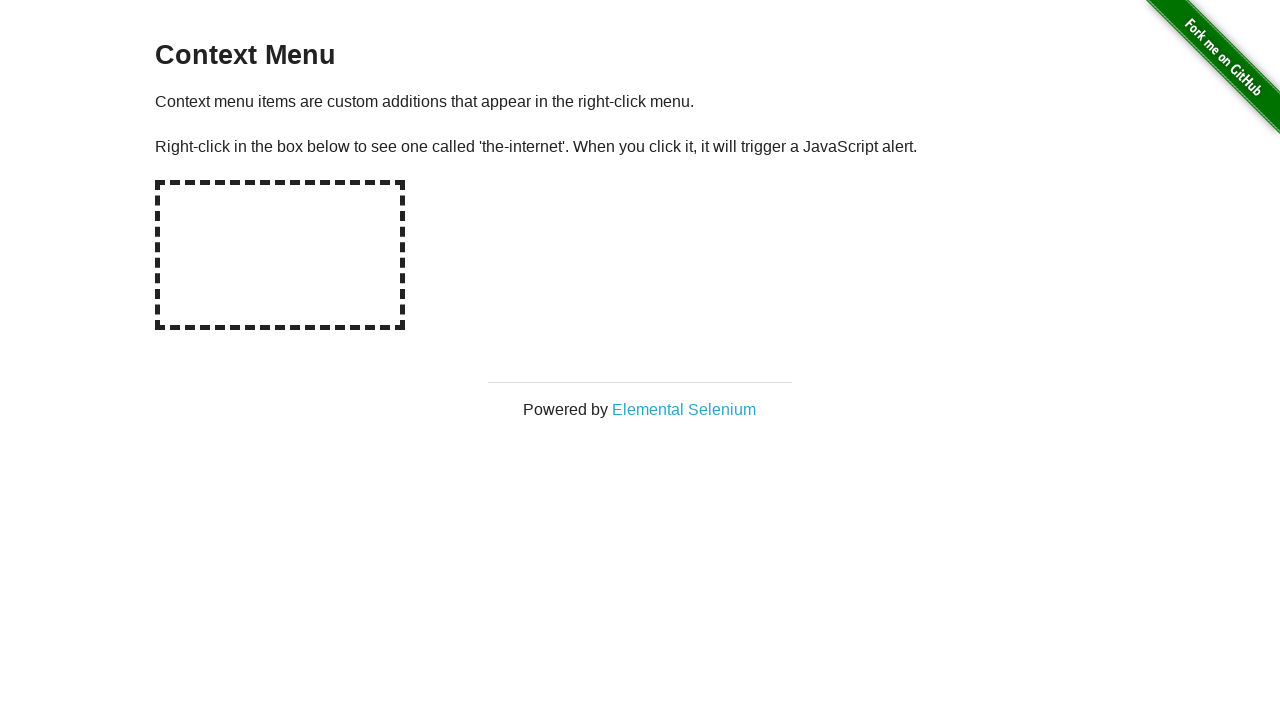

Set up dialog handler to accept alerts
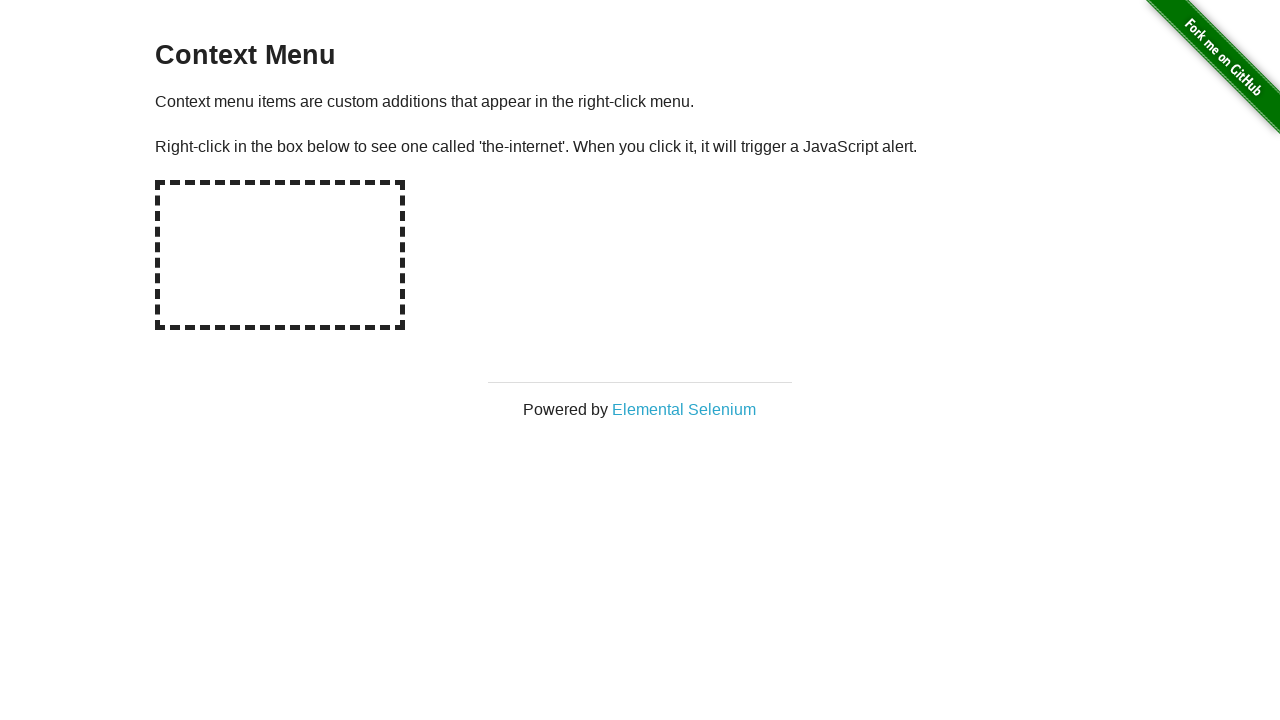

Registered dialog handler with assertion for alert message
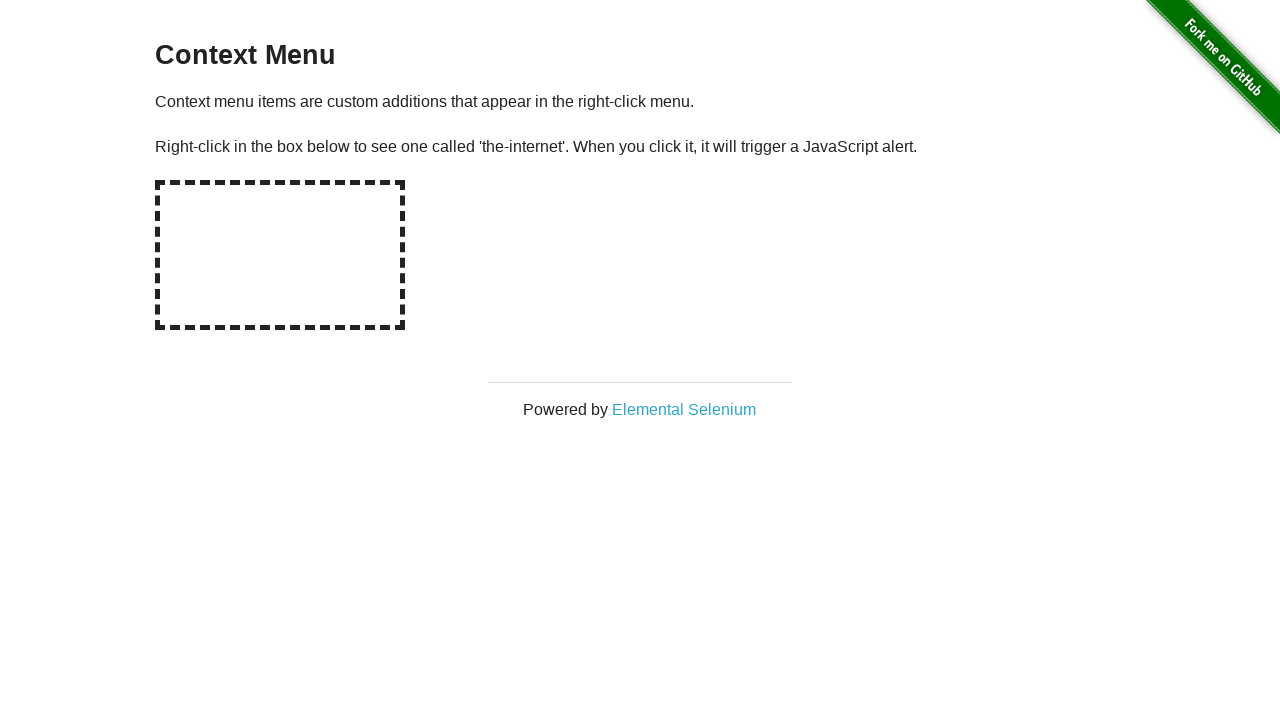

Right-clicked on hot-spot to trigger context menu alert at (280, 255) on #hot-spot
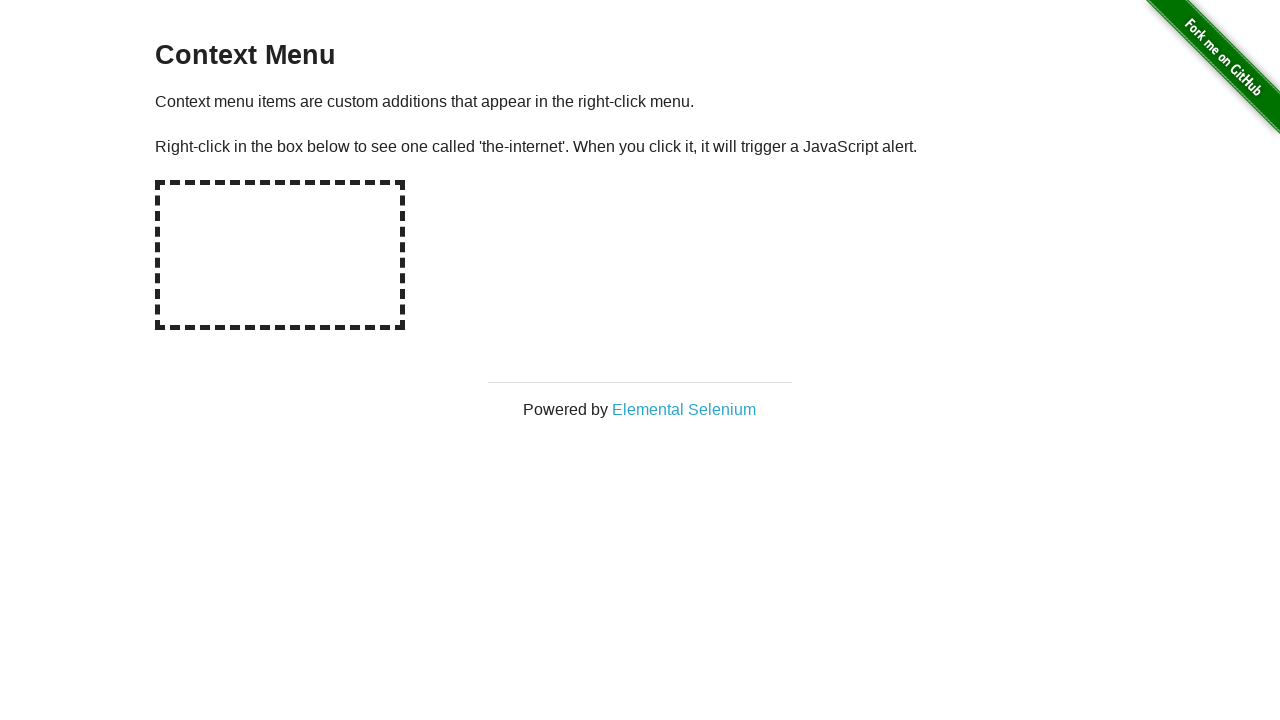

Waited for dialog to be processed
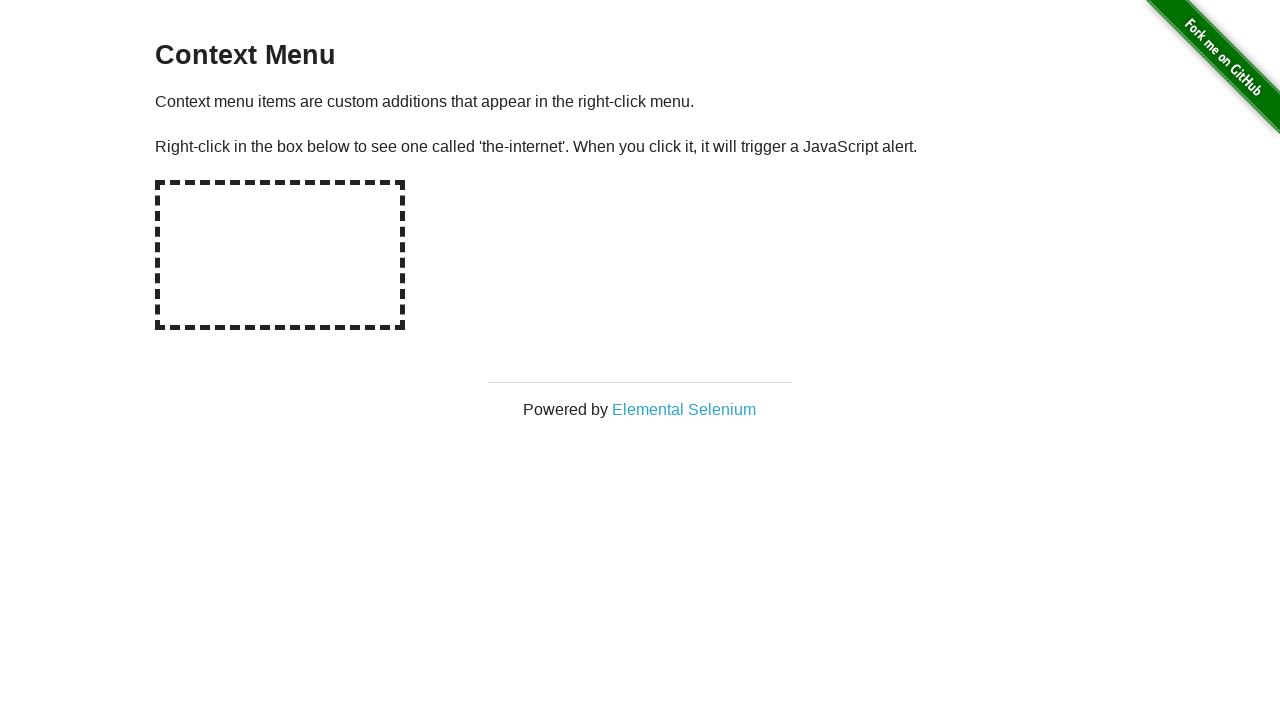

Clicked on Elemental Selenium link to open new window at (684, 409) on text=Elemental Selenium
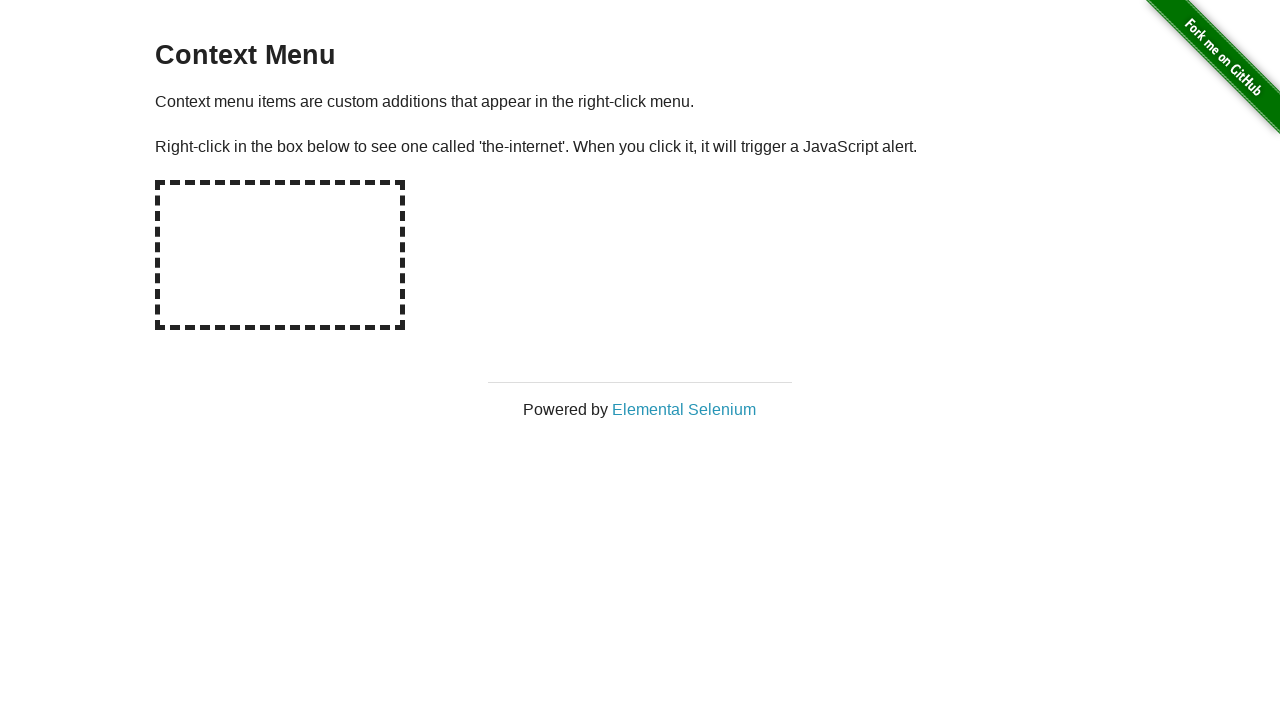

Obtained reference to newly opened page
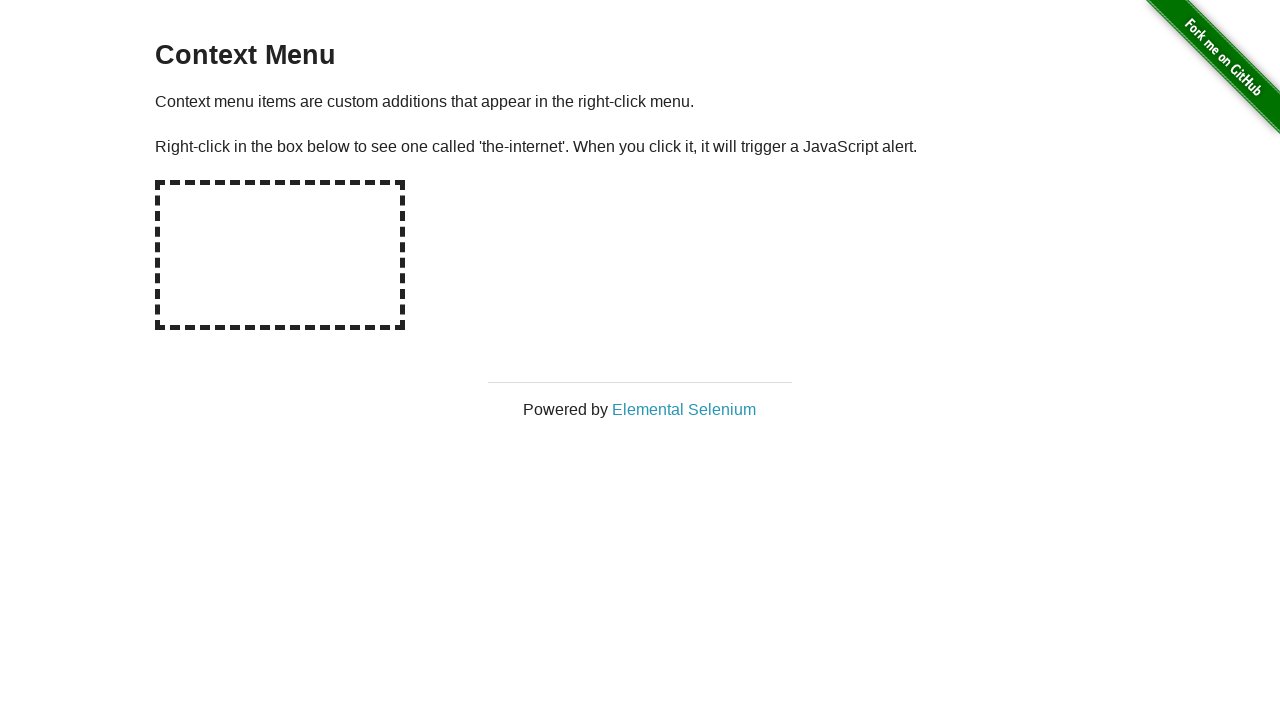

Waited for new page to fully load
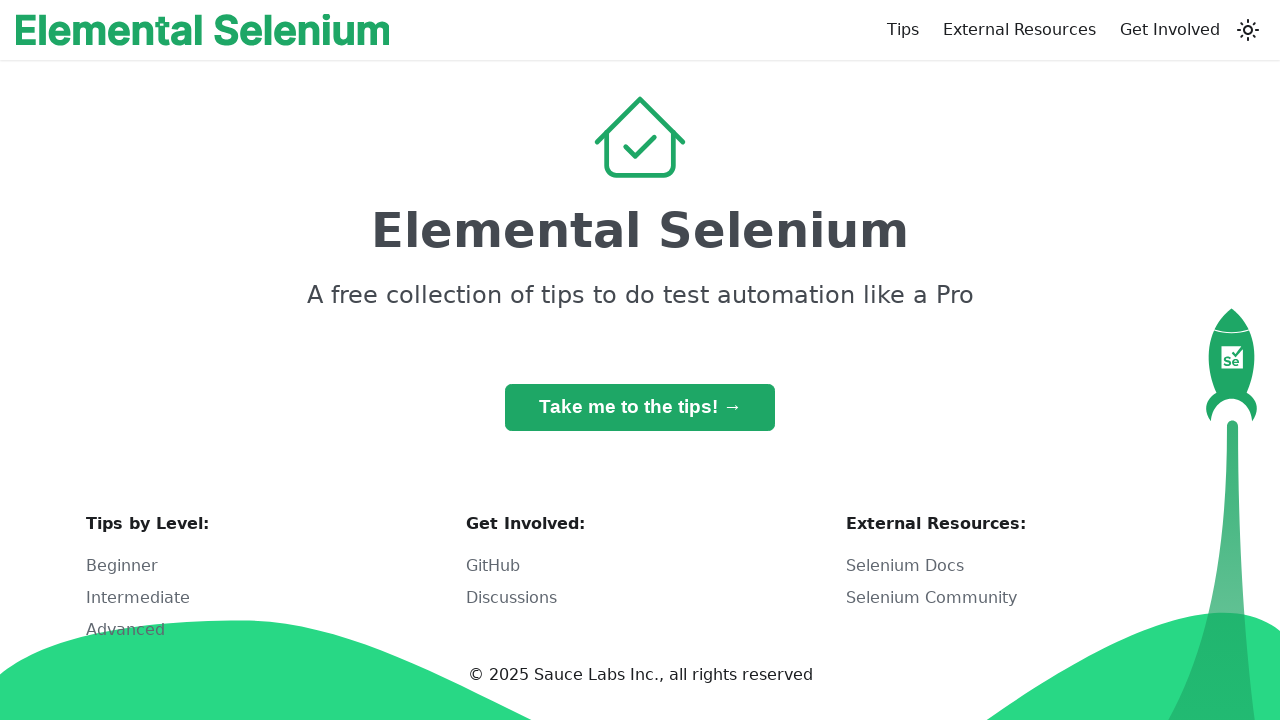

Retrieved h1 text from new page
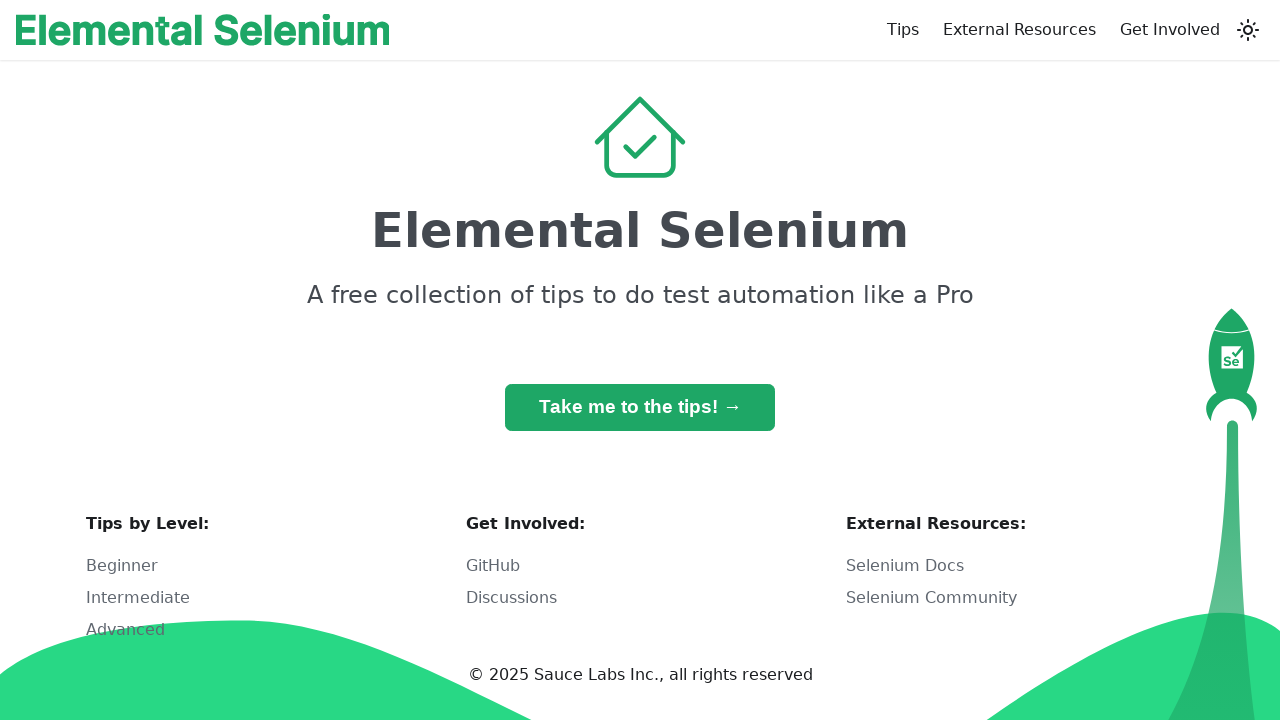

Verified h1 contains 'Elemental Selenium'
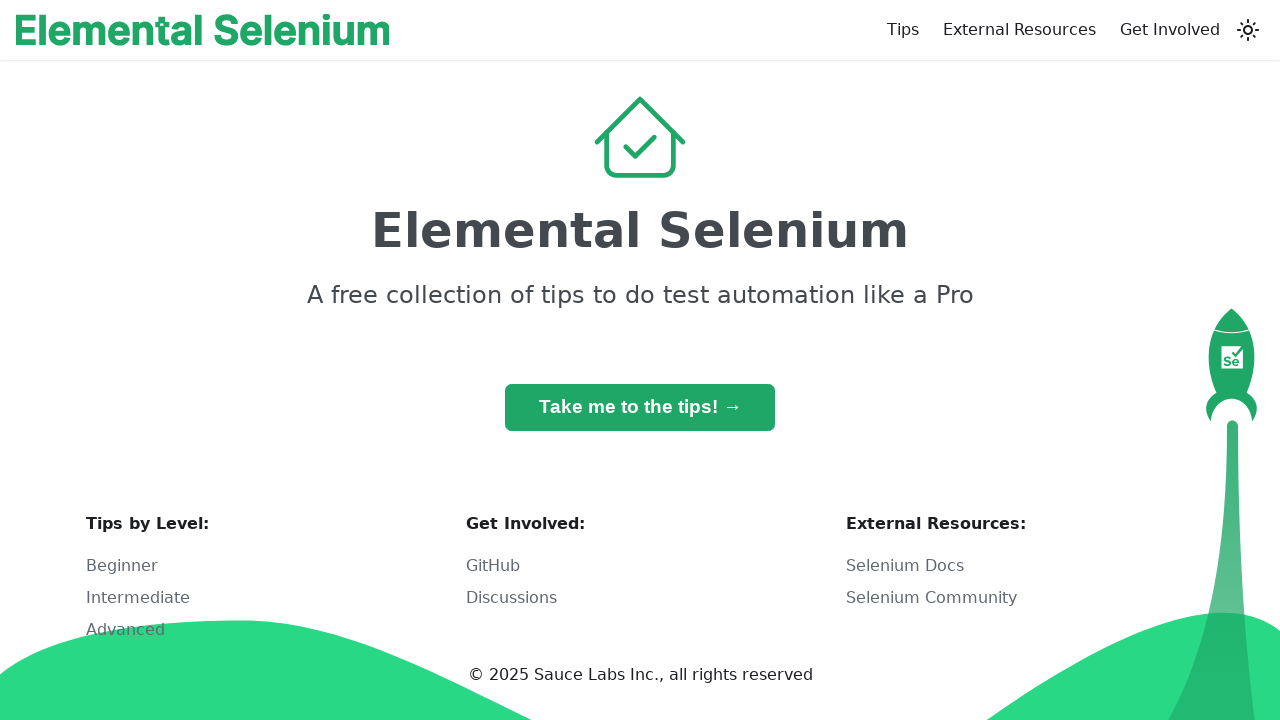

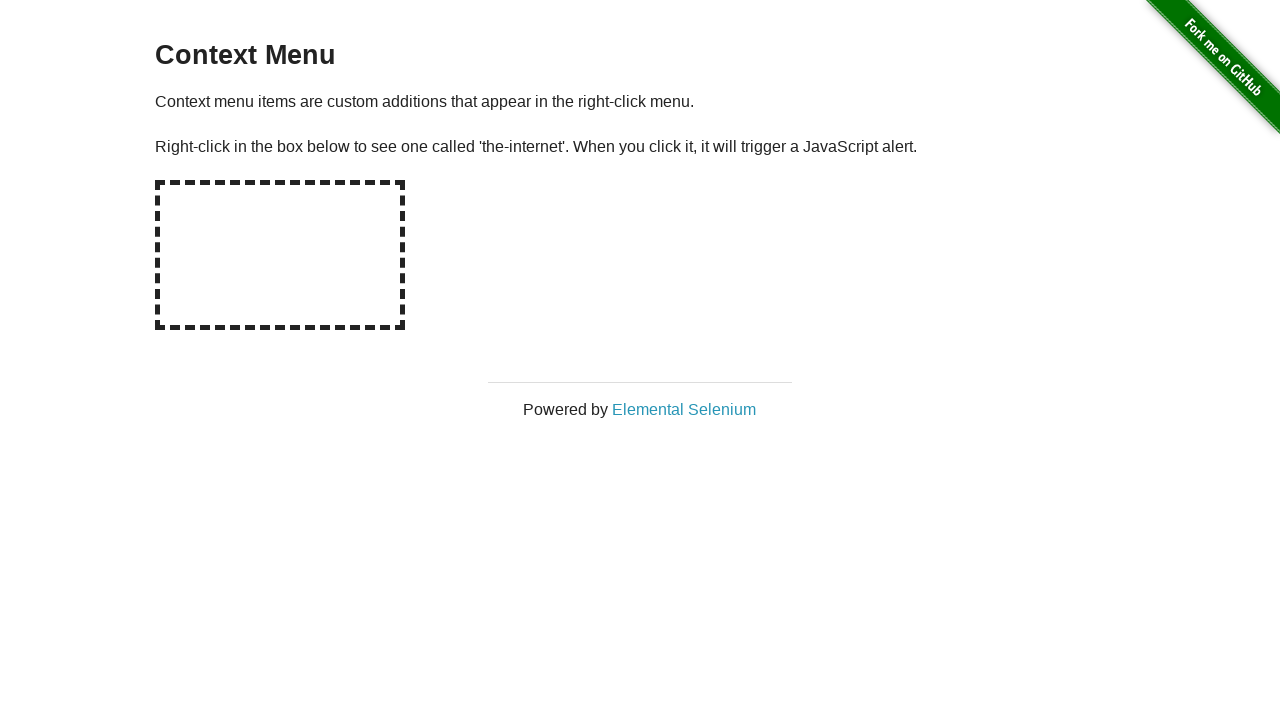